Tests scrolling to a specific element (Chat link) and clicking it

Starting URL: https://jqueryui.com/

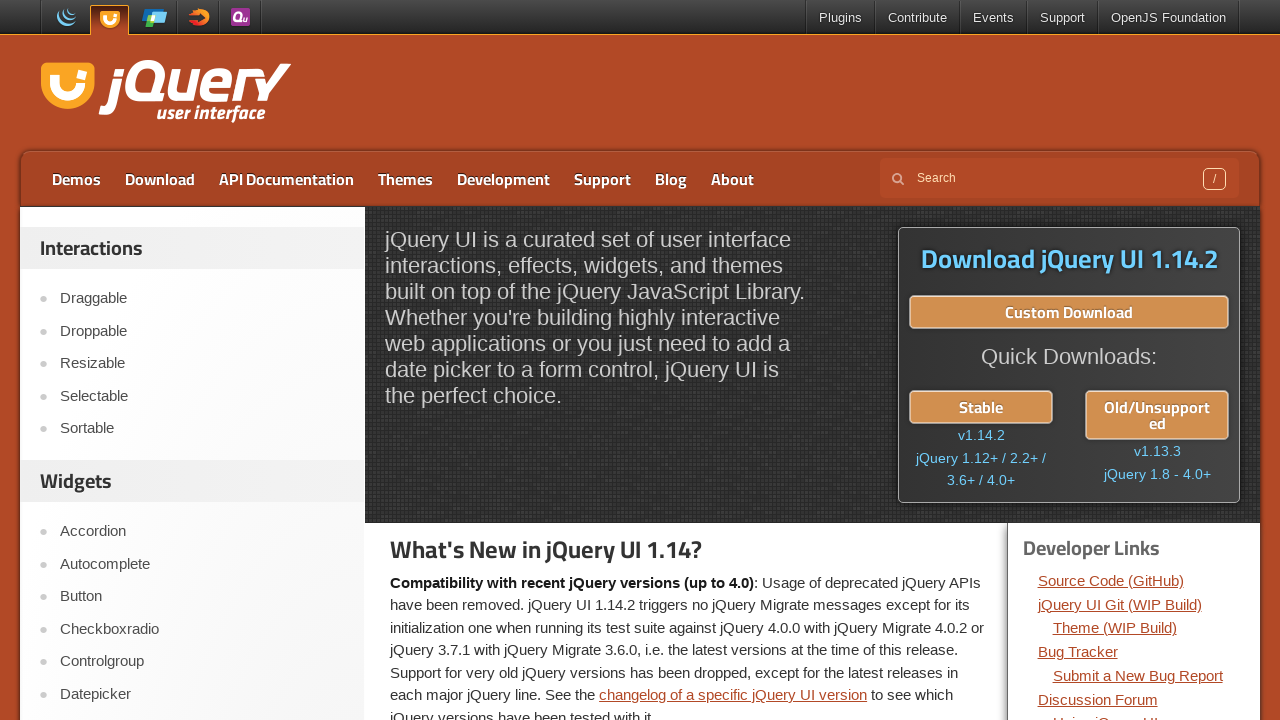

Located Chat link element
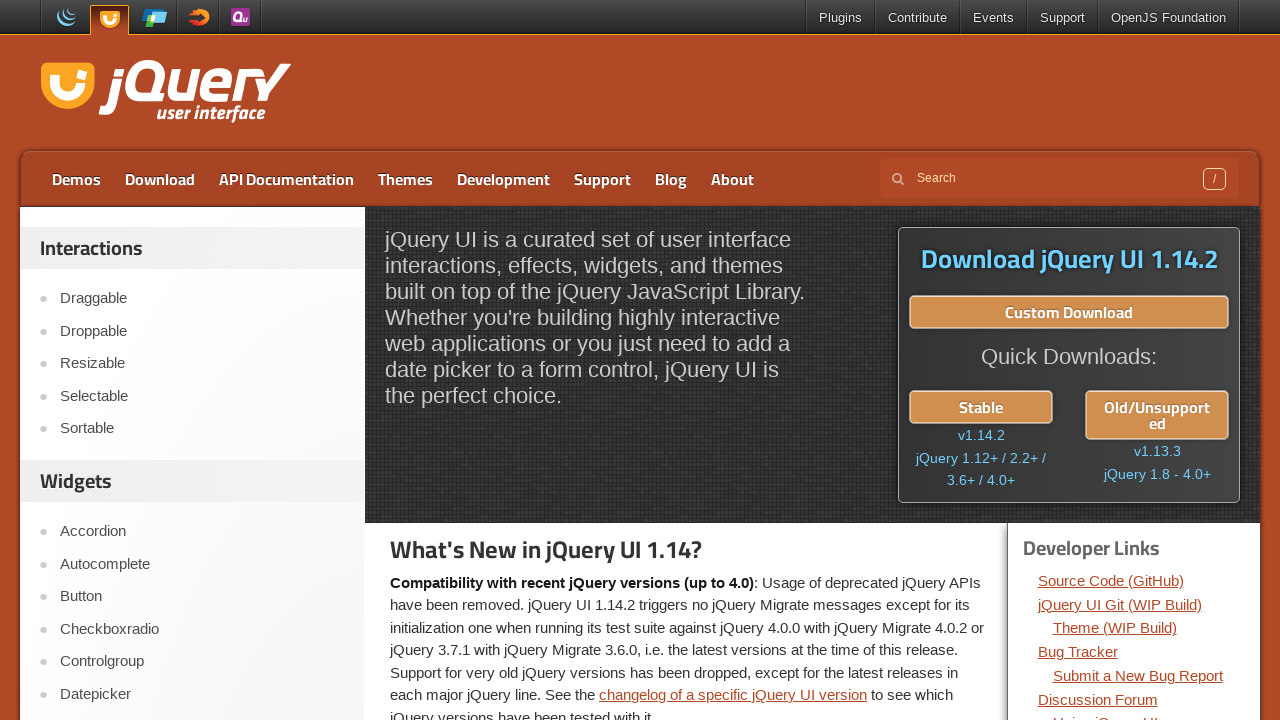

Scrolled Chat link into view
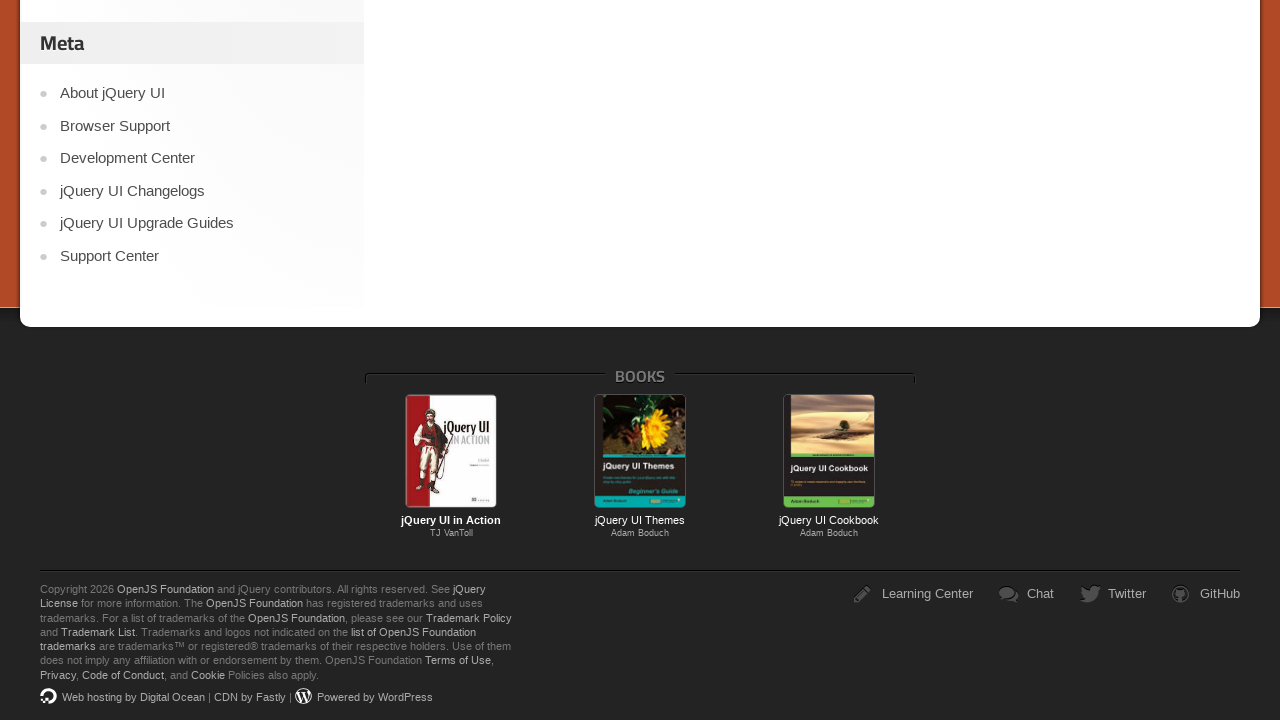

Clicked Chat link at (1026, 594) on a.icon-comments:has-text('Chat')
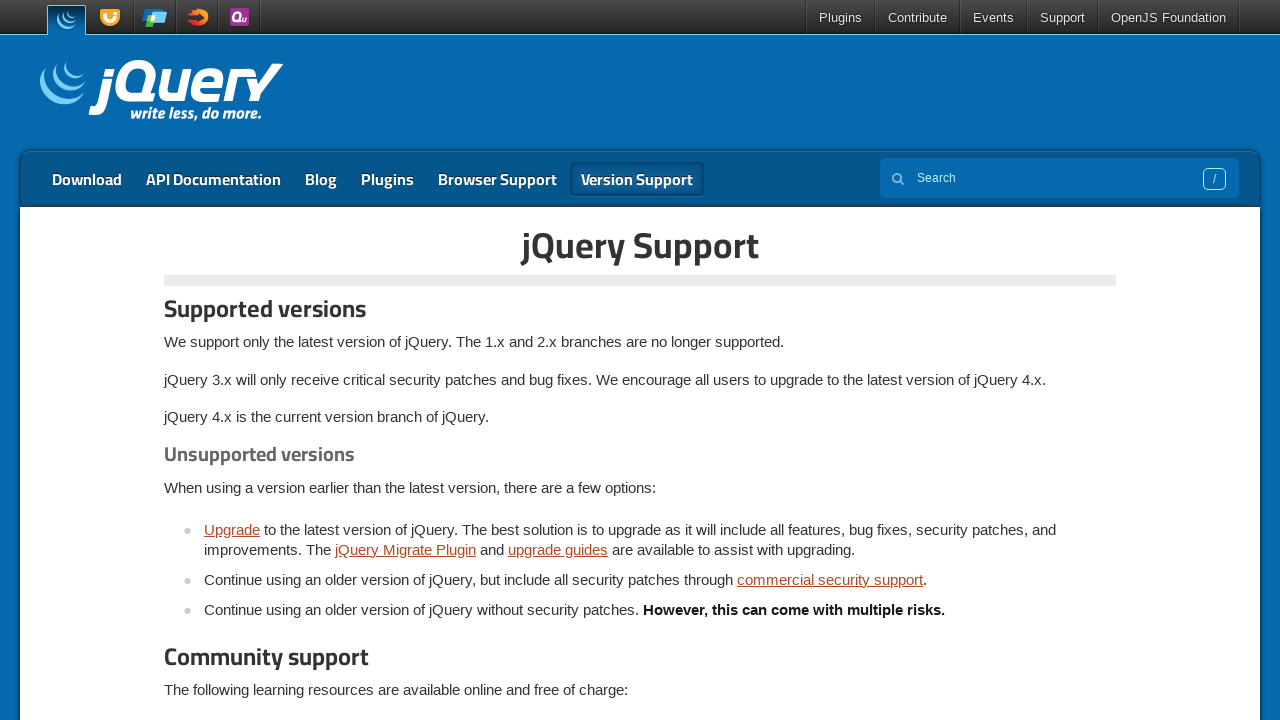

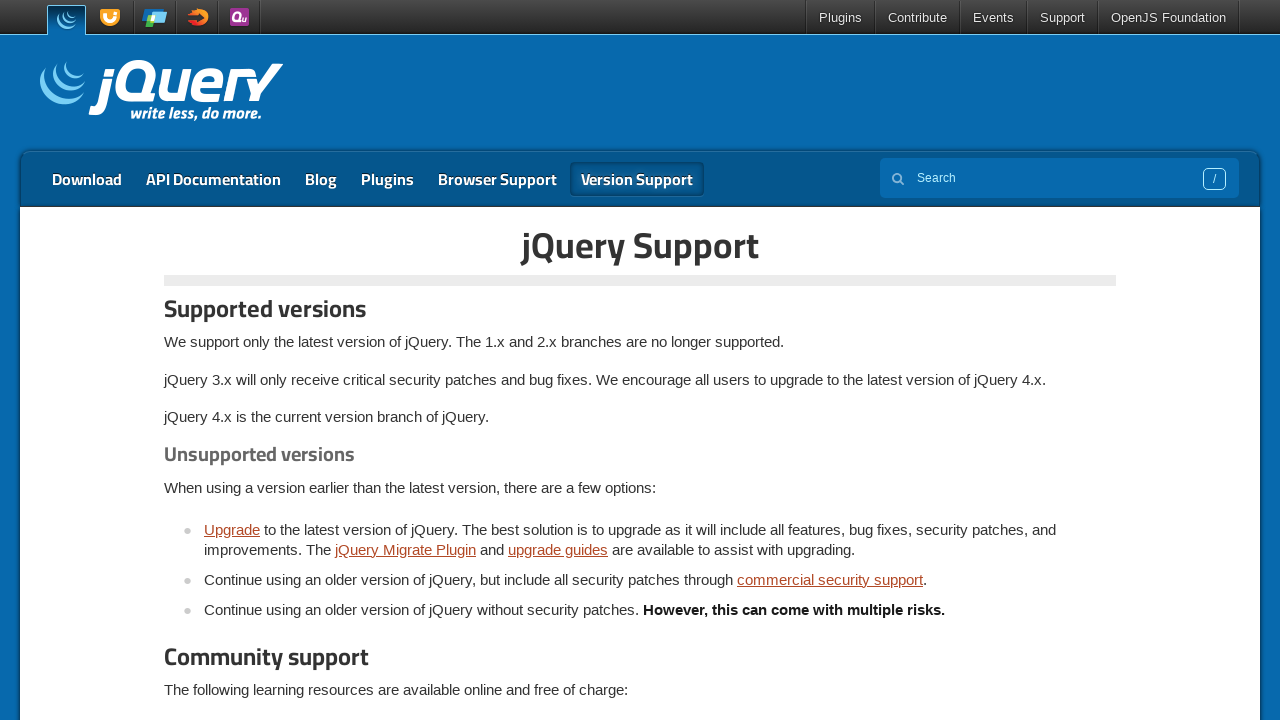